Tests opening multiple navigation menu items in new tabs by right-clicking each menu item and selecting "Open in new tab" from the context menu

Starting URL: https://www.selenium.dev/downloads/

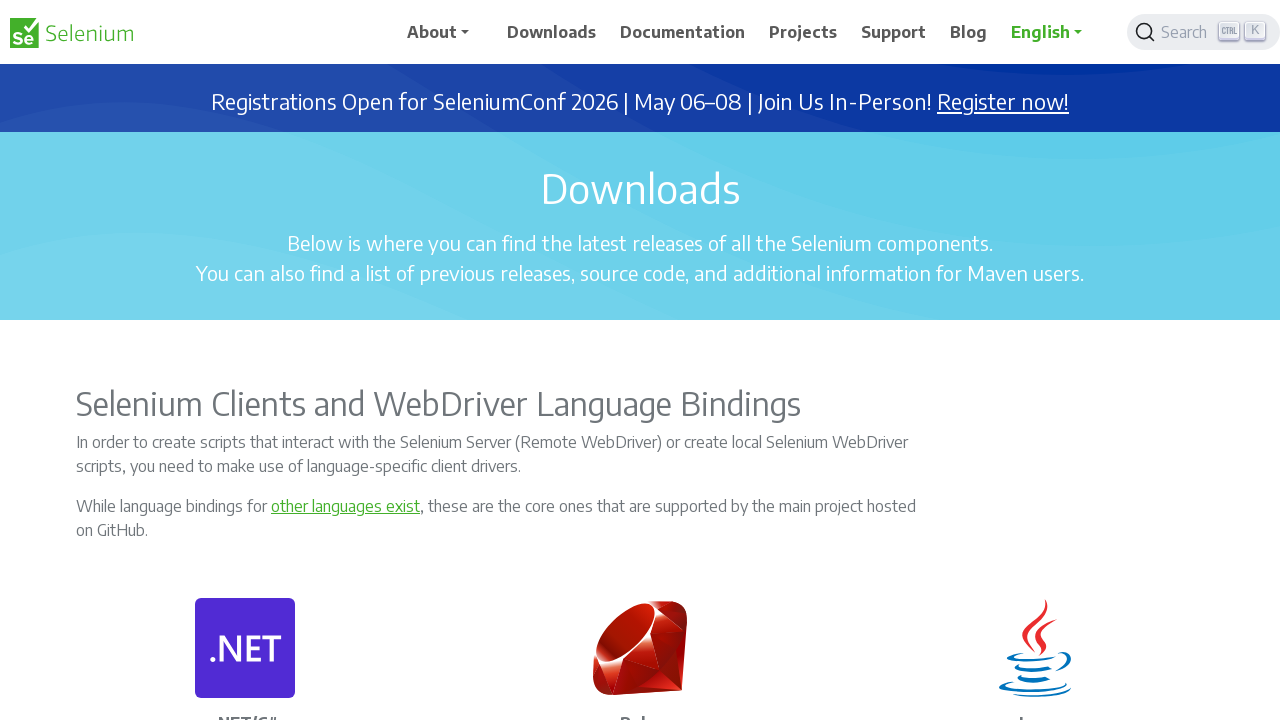

Located 'Downloads' navigation menu element
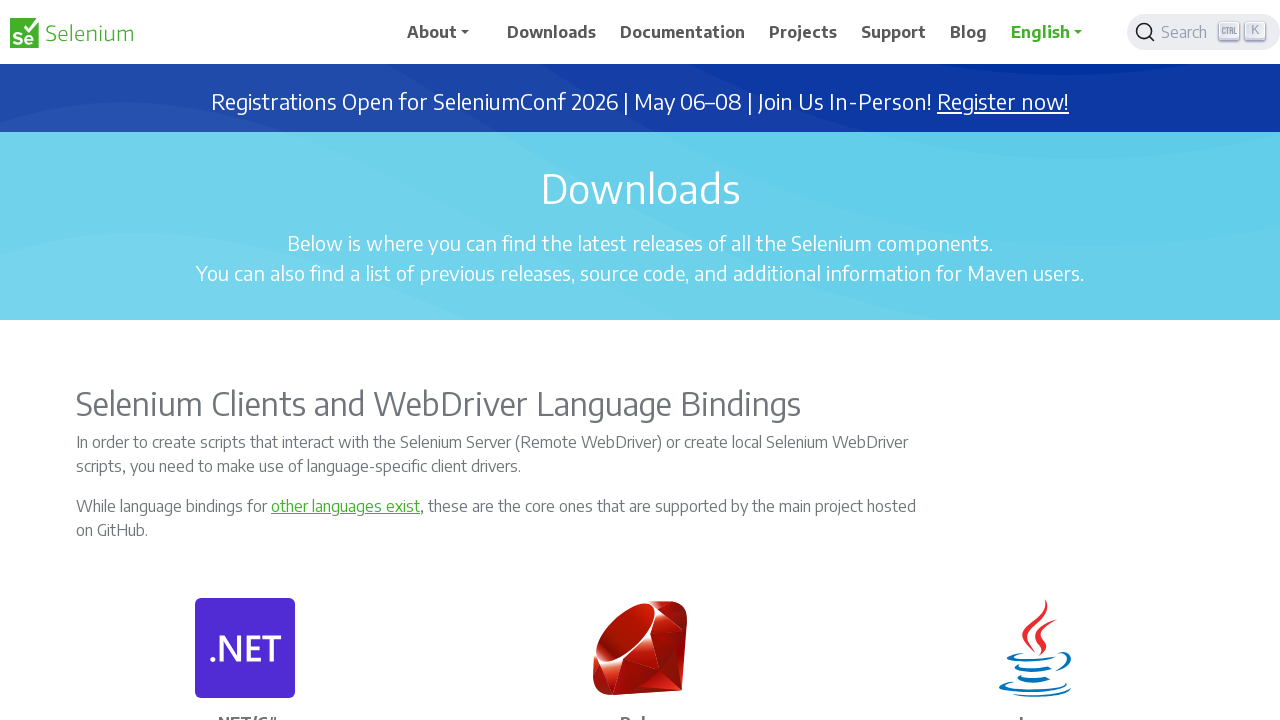

Located 'Documentation' navigation menu element
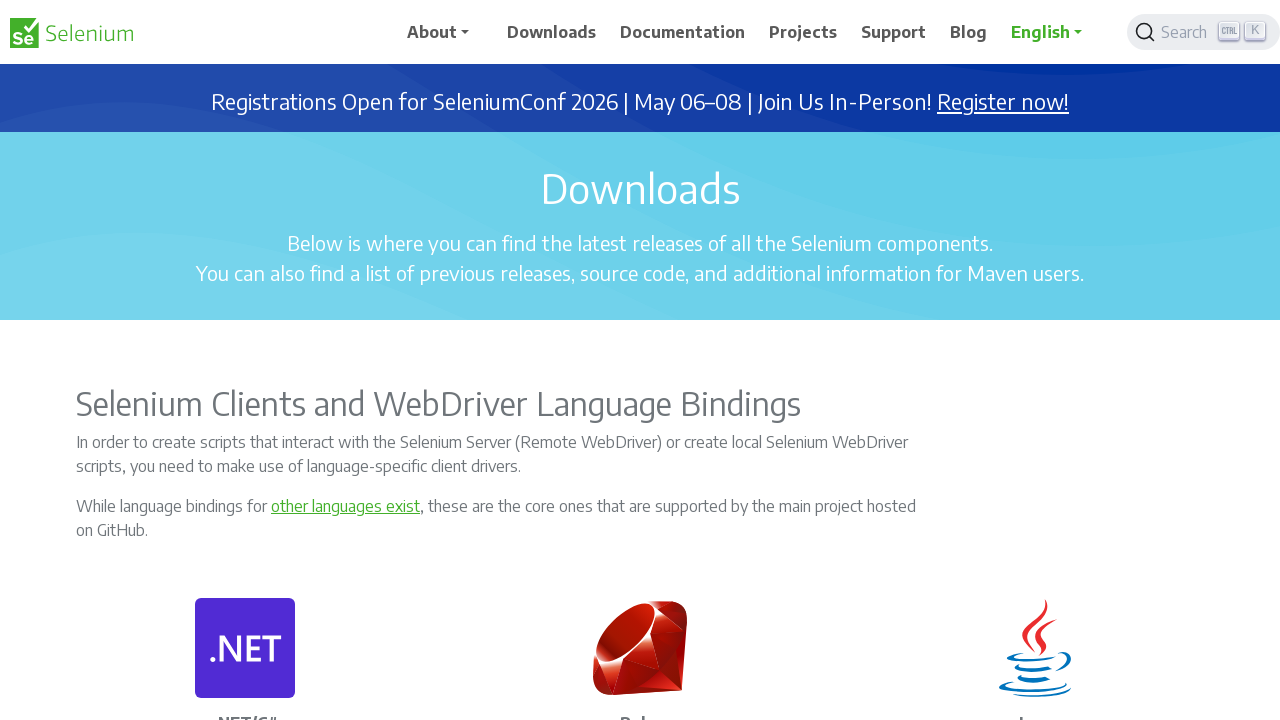

Located 'Projects' navigation menu element
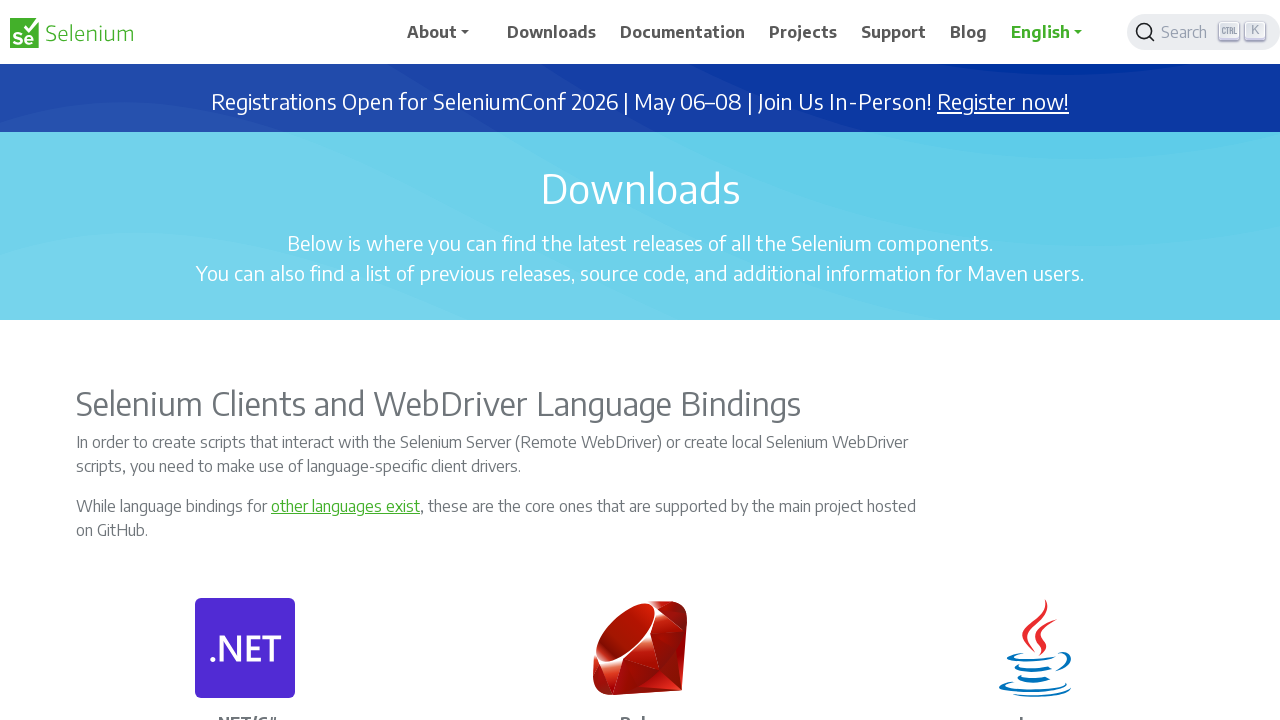

Located 'Support' navigation menu element
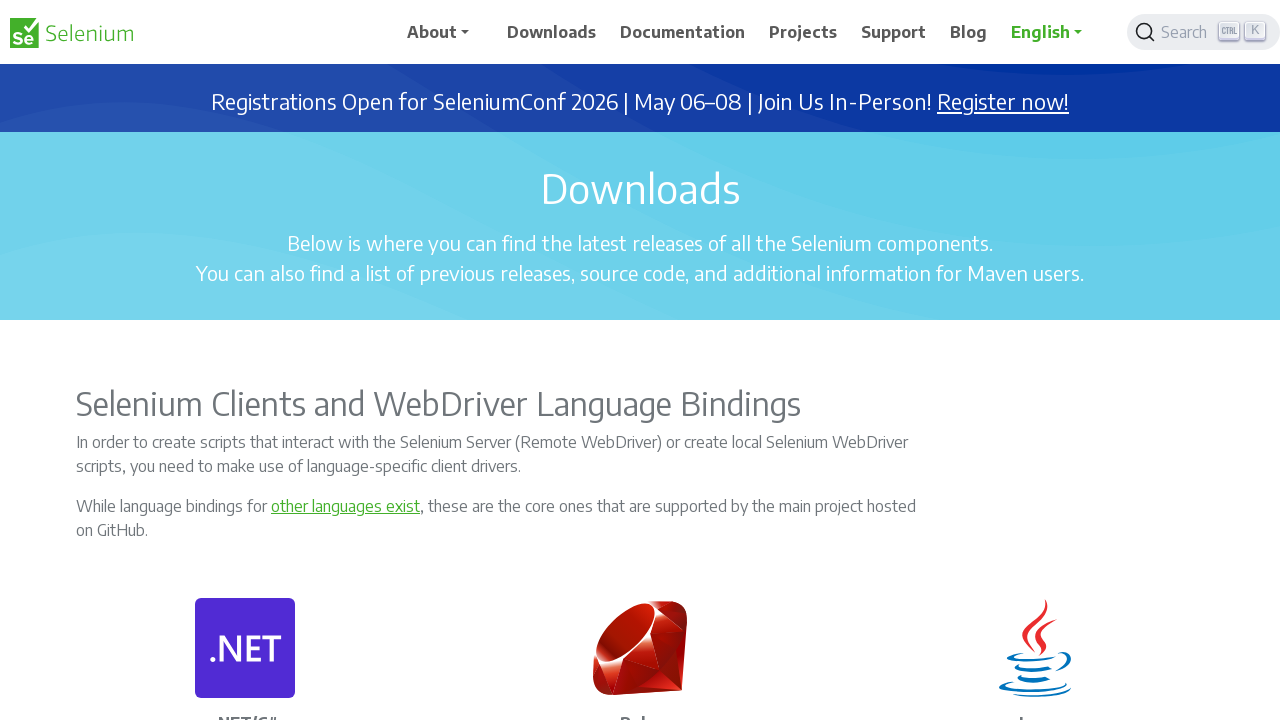

Right-clicked navigation menu element to open context menu at (552, 32) on xpath=//span[text()='Downloads'] >> nth=0
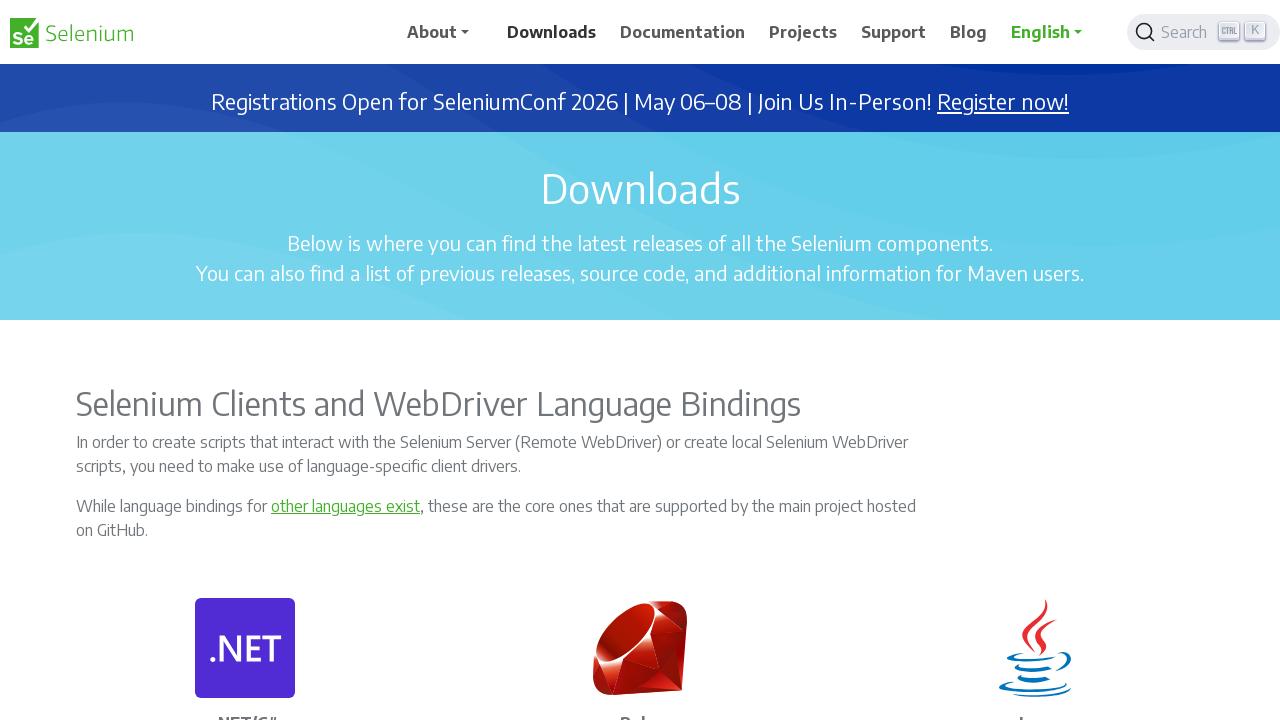

Pressed 'T' key to select 'Open in new tab' from context menu
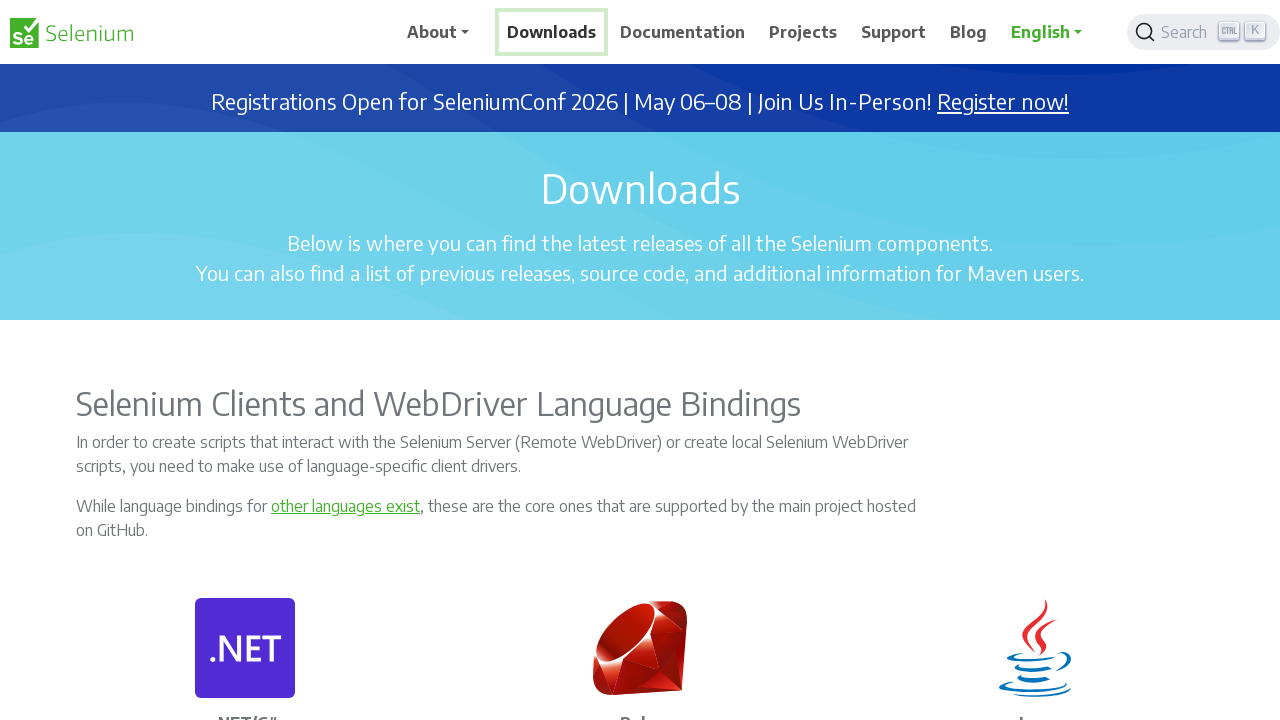

Waited 1000ms for new tab to open
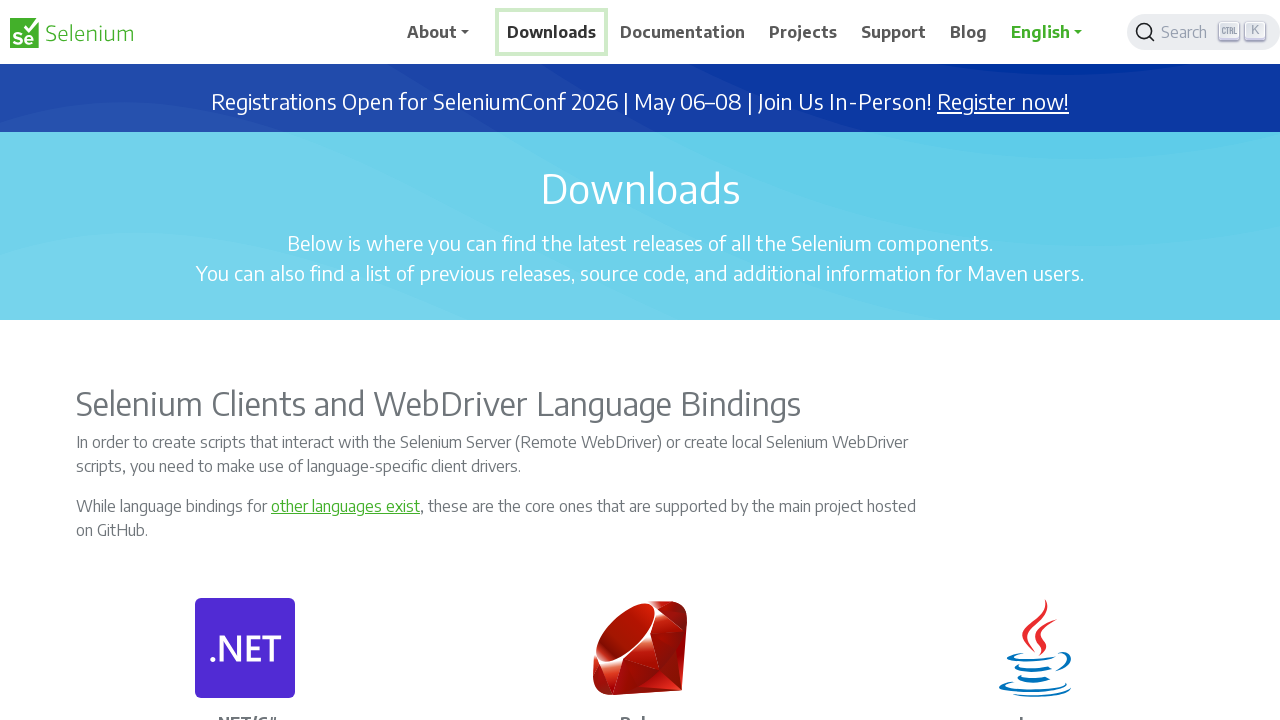

Right-clicked navigation menu element to open context menu at (683, 32) on xpath=//span[text()='Documentation'] >> nth=0
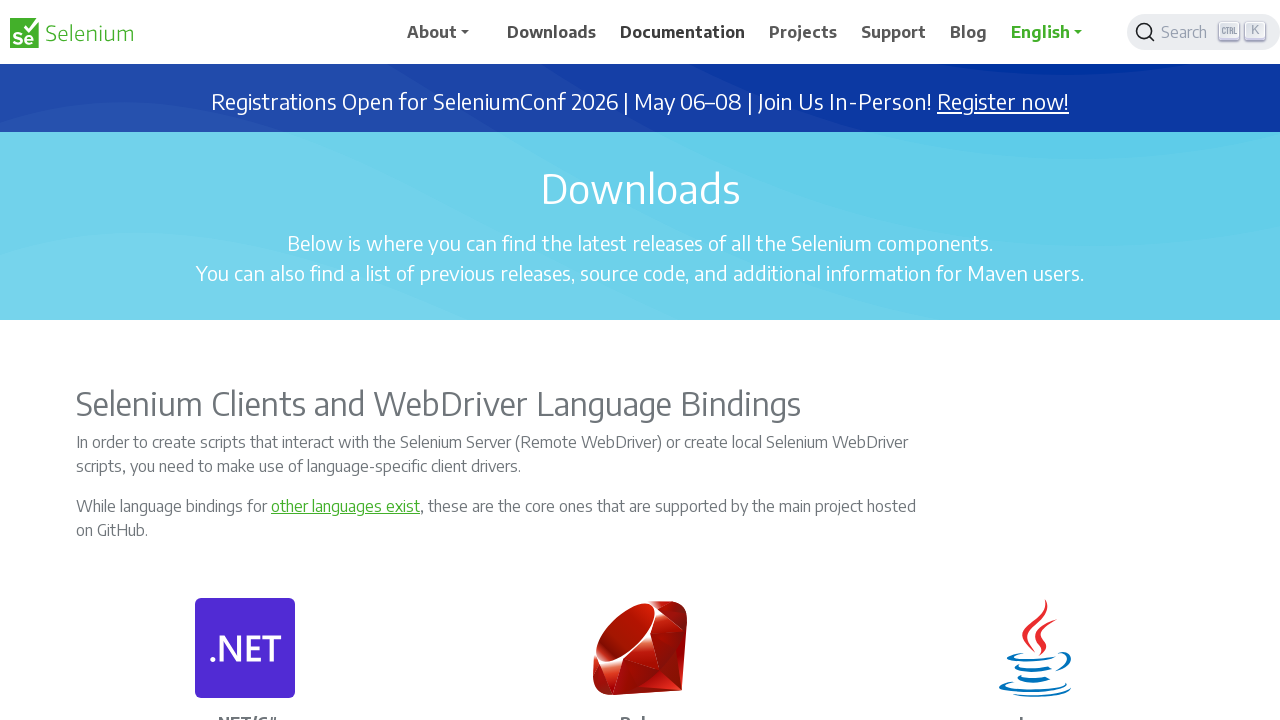

Pressed 'T' key to select 'Open in new tab' from context menu
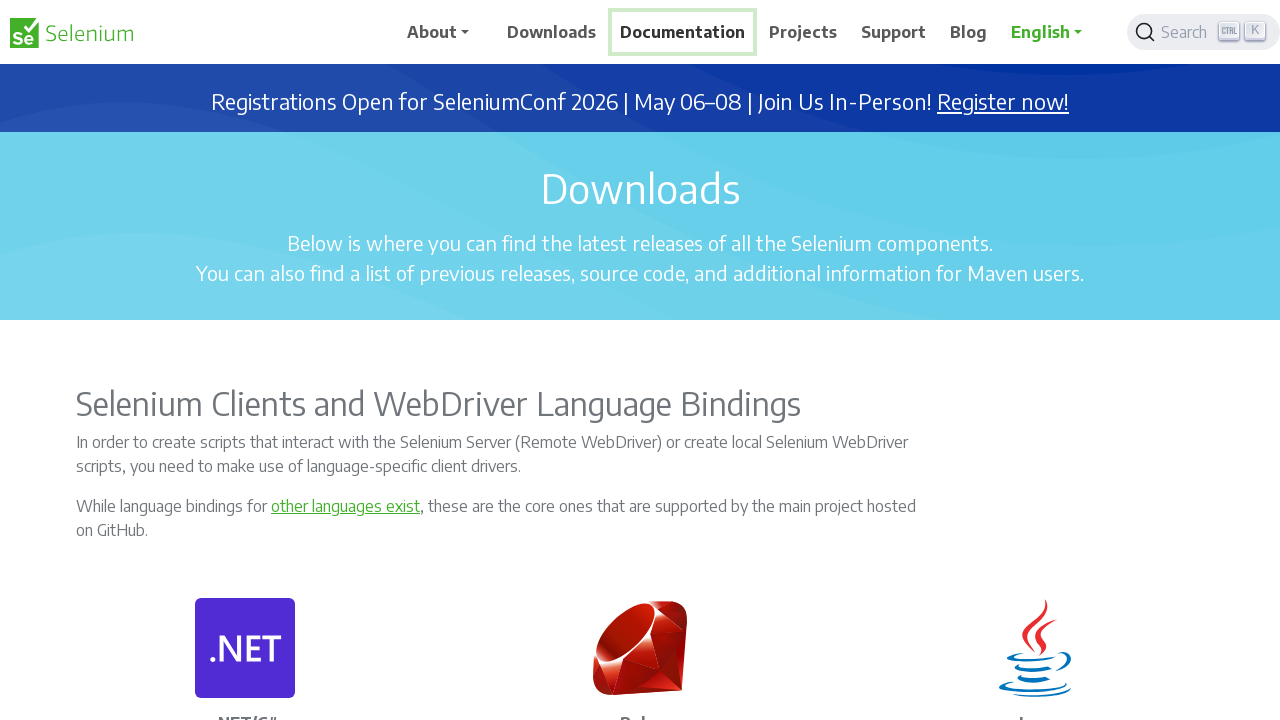

Waited 1000ms for new tab to open
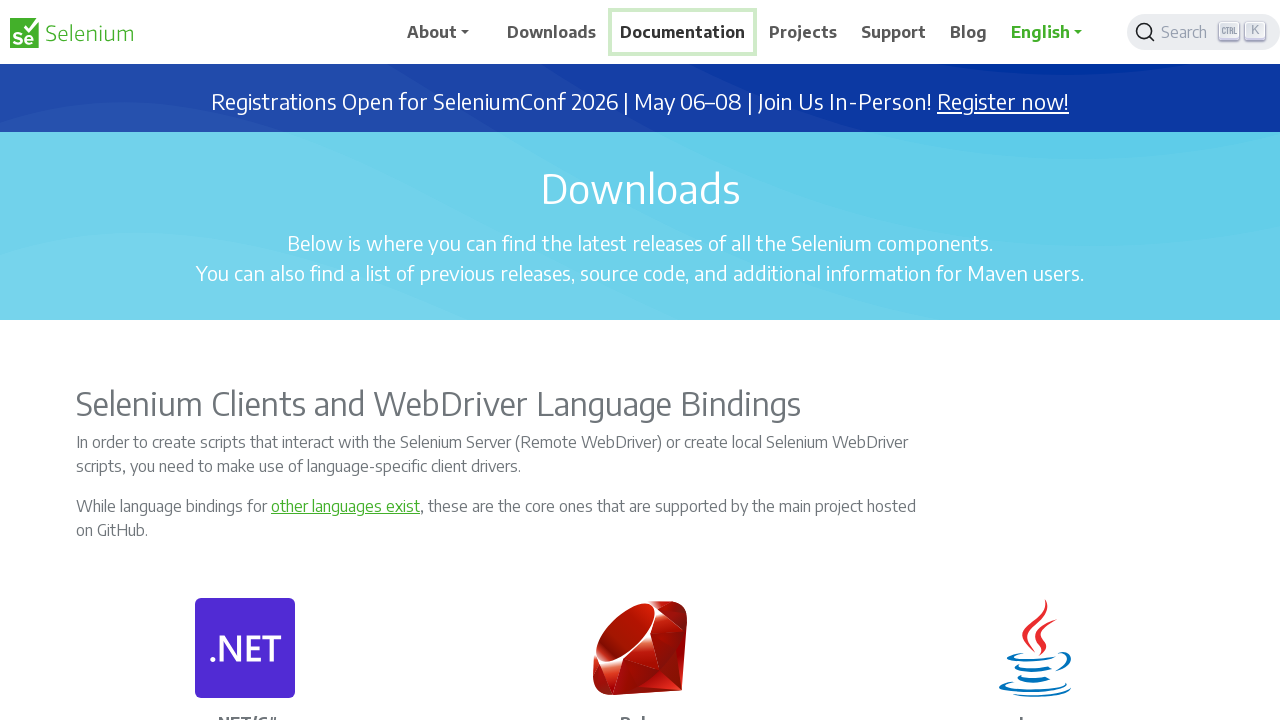

Right-clicked navigation menu element to open context menu at (803, 32) on xpath=//span[text()='Projects'] >> nth=0
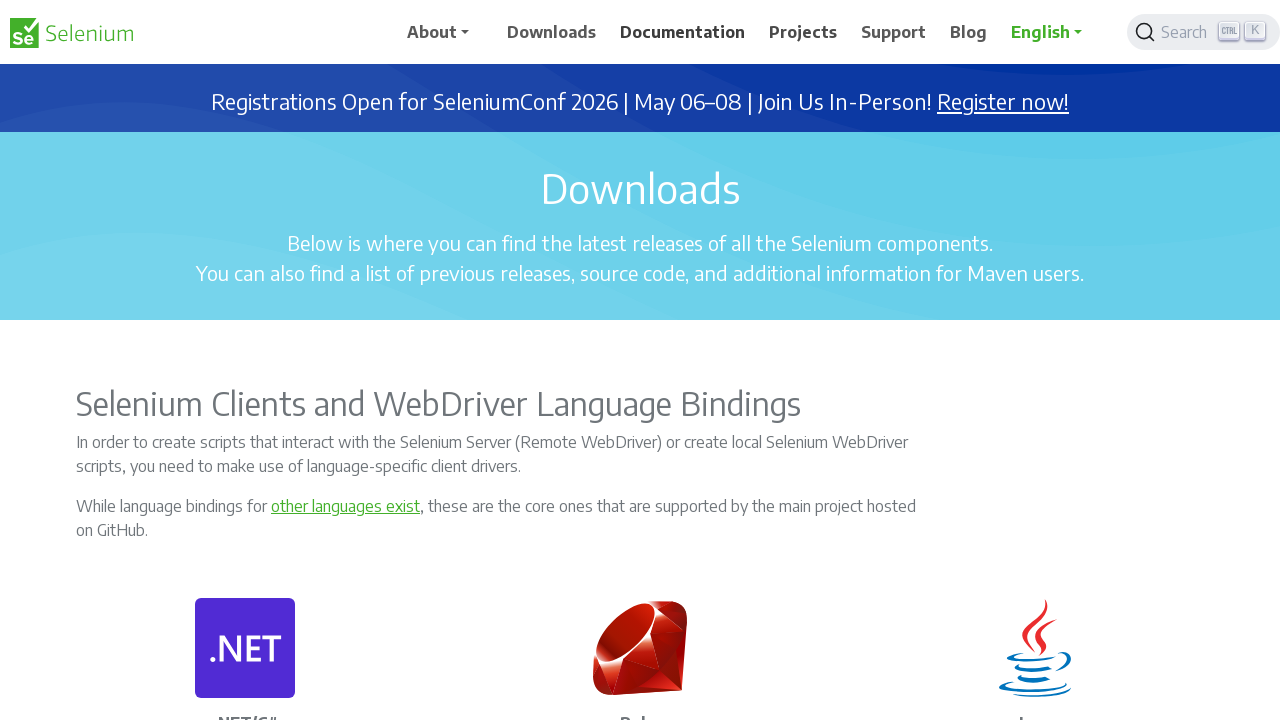

Pressed 'T' key to select 'Open in new tab' from context menu
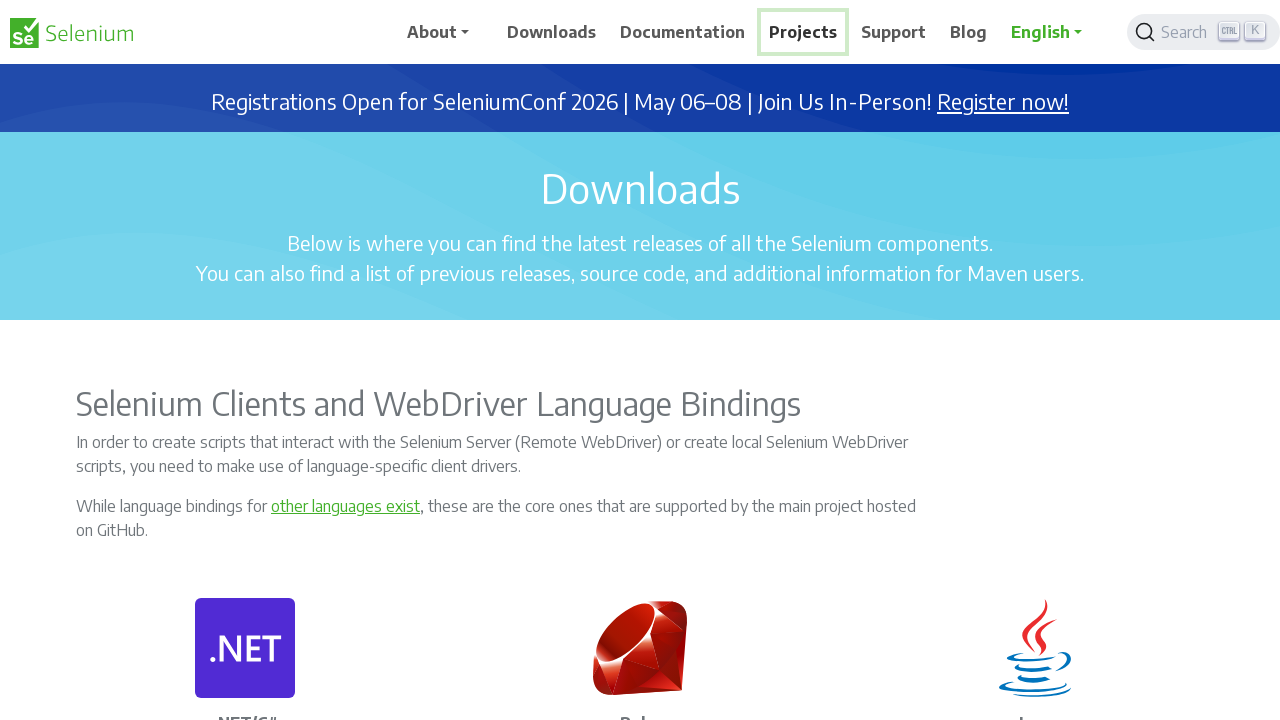

Waited 1000ms for new tab to open
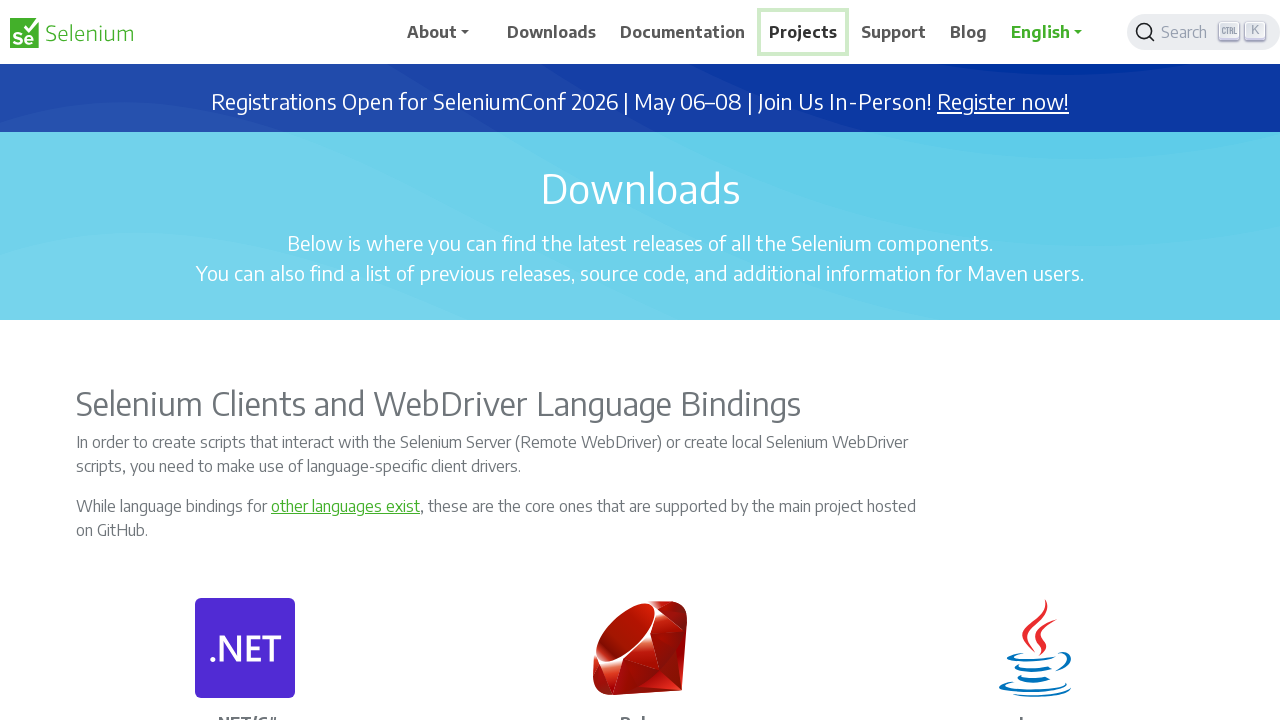

Right-clicked navigation menu element to open context menu at (894, 32) on xpath=//span[text()='Support'] >> nth=0
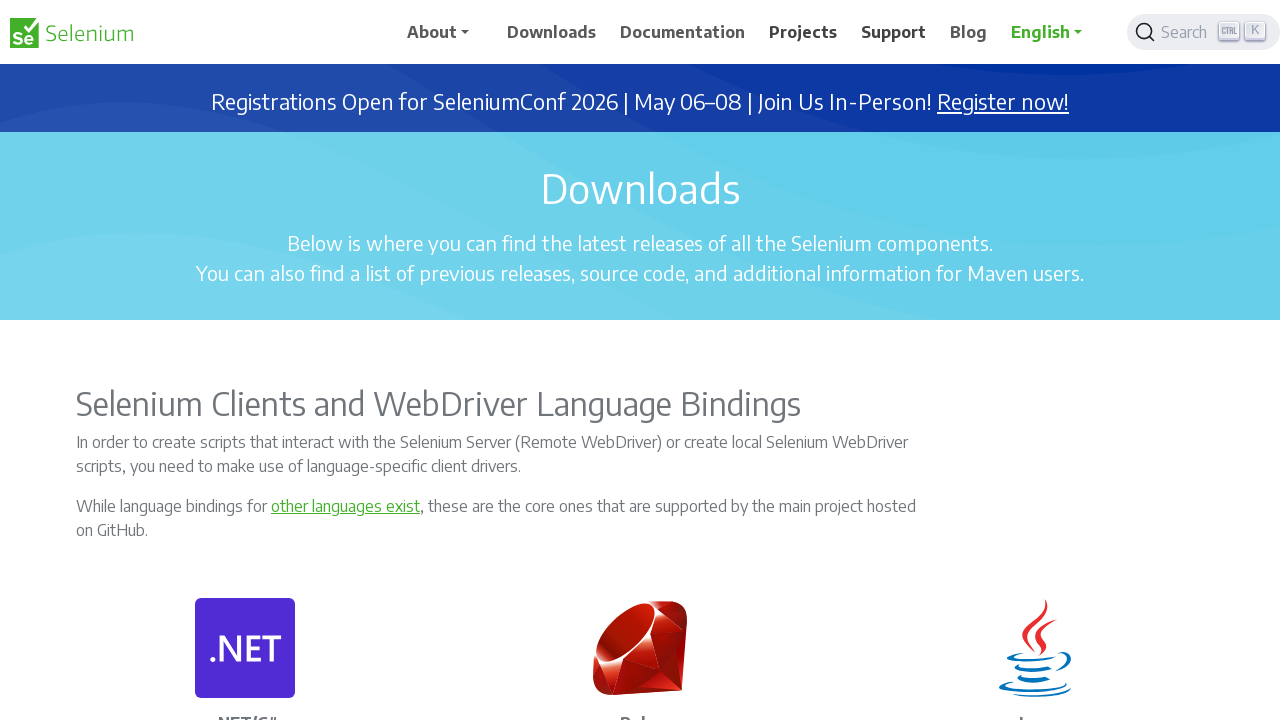

Pressed 'T' key to select 'Open in new tab' from context menu
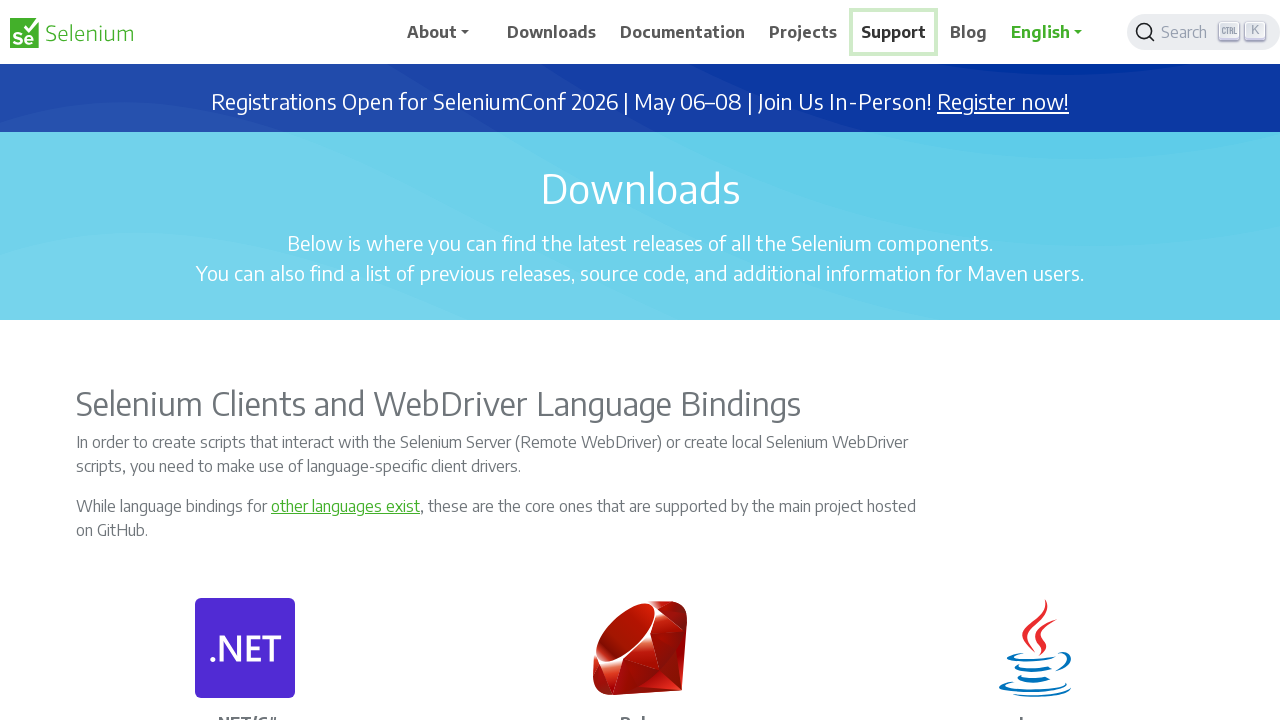

Waited 1000ms for new tab to open
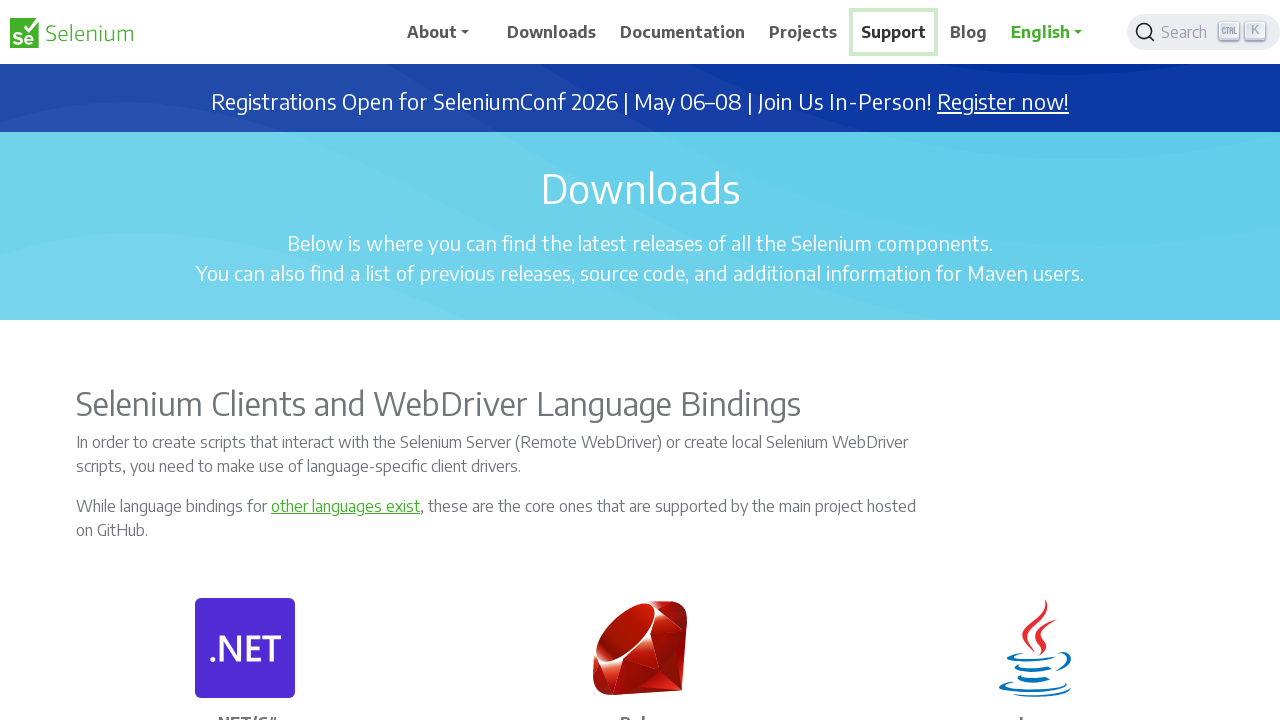

Retrieved all open pages/tabs - total count: 1
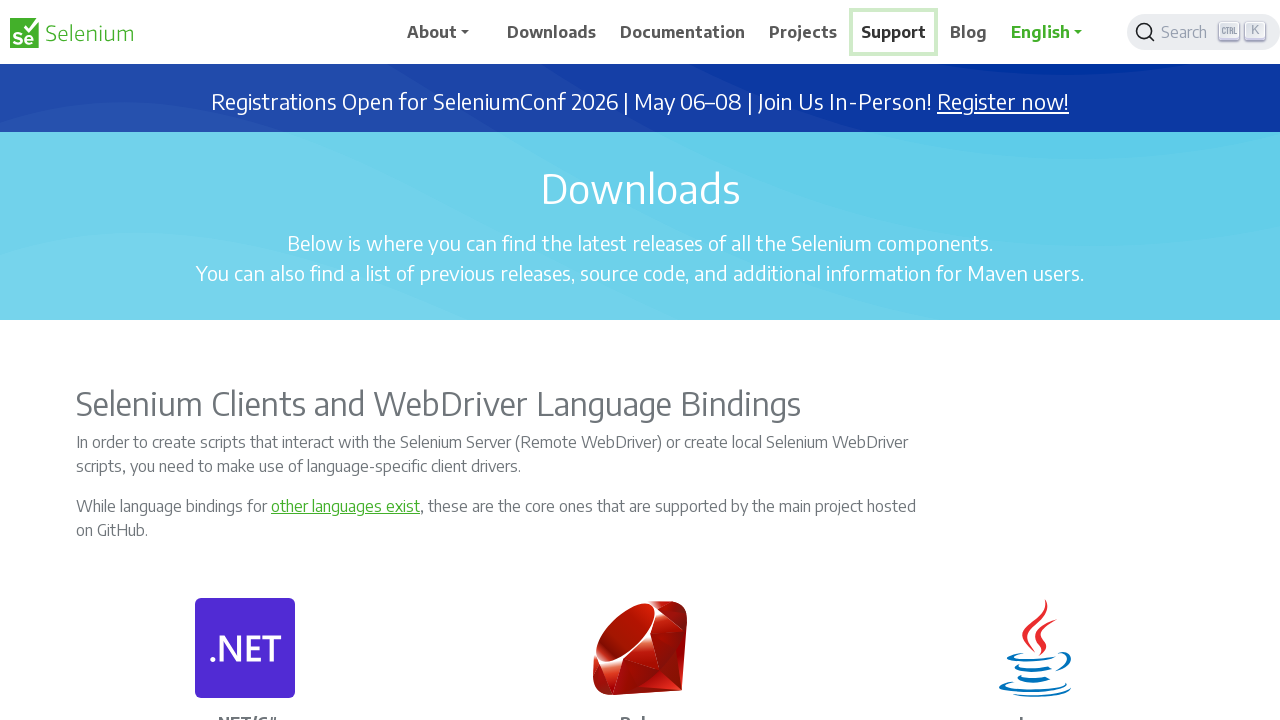

Brought tab to front
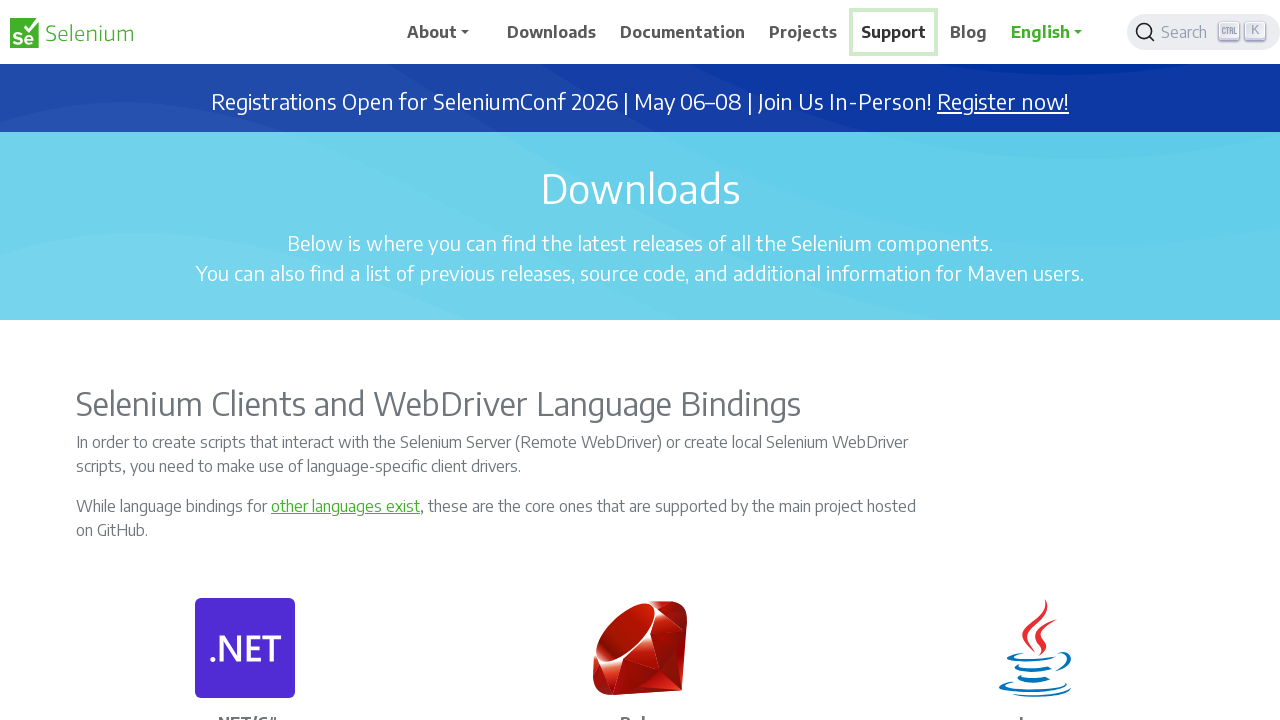

Waited 1000ms while viewing tab
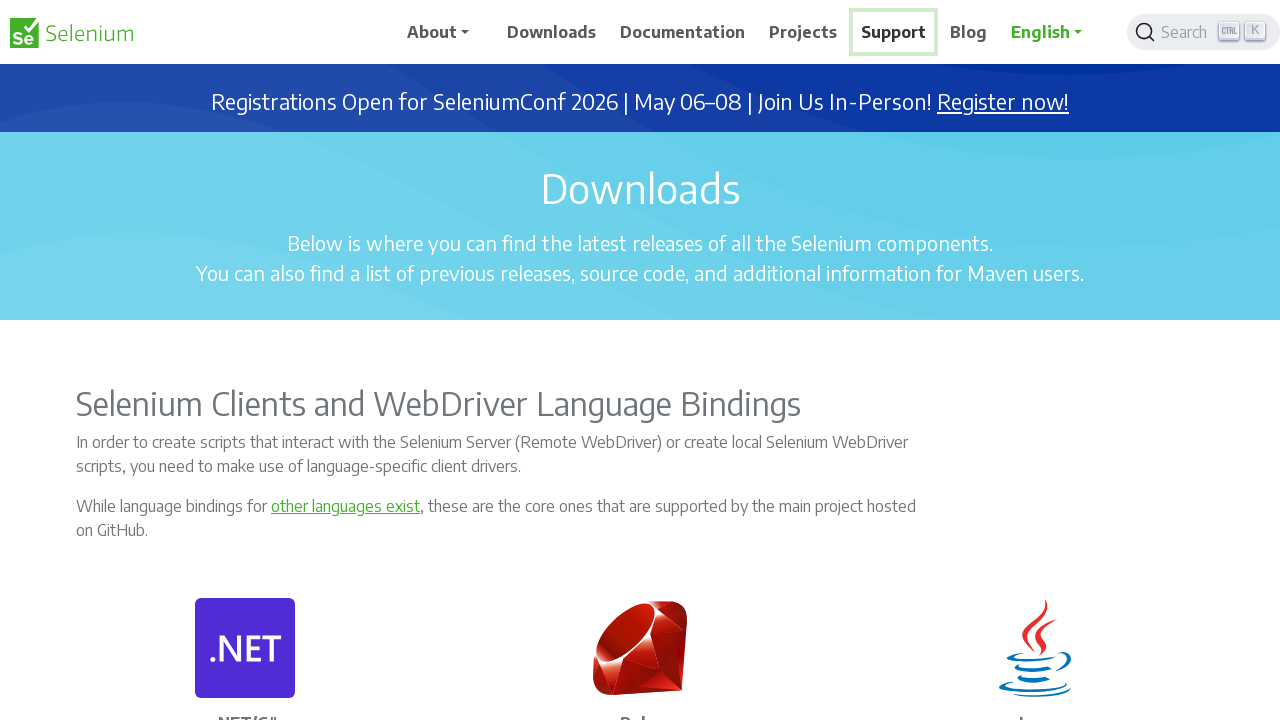

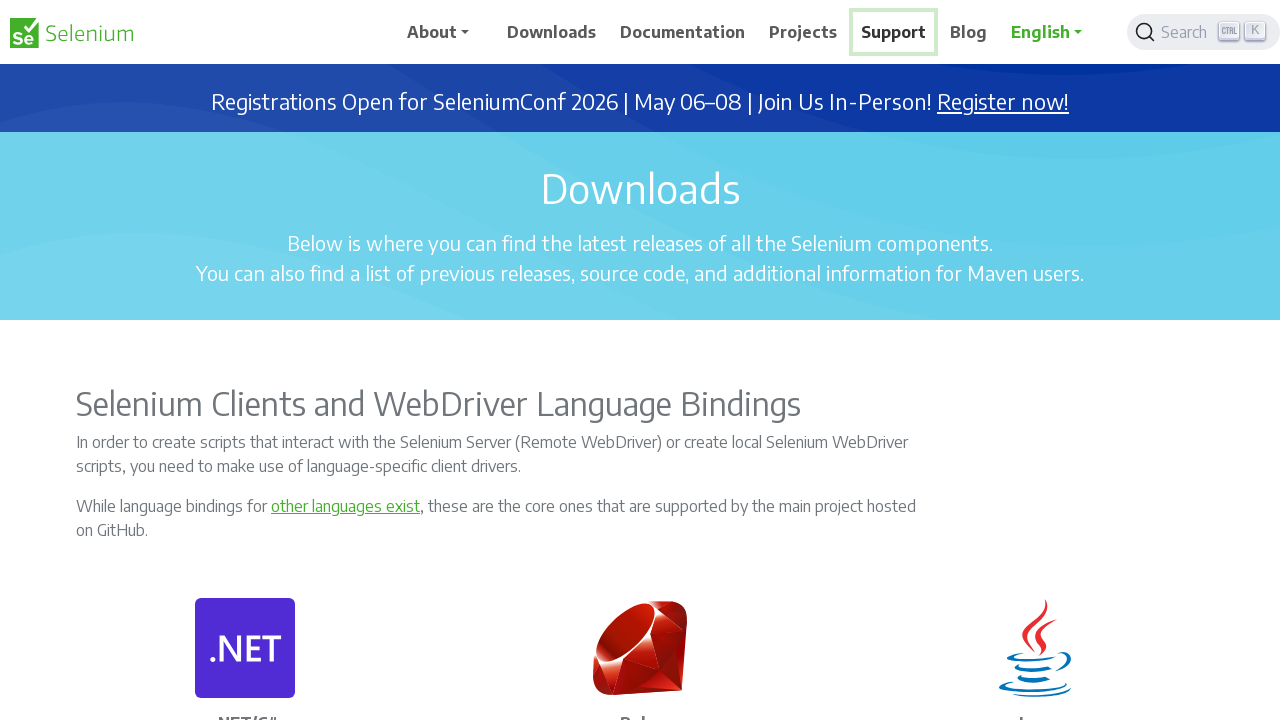